Tests Dell website search functionality by entering a search query and clicking the search button to find products

Starting URL: https://www.dell.com/

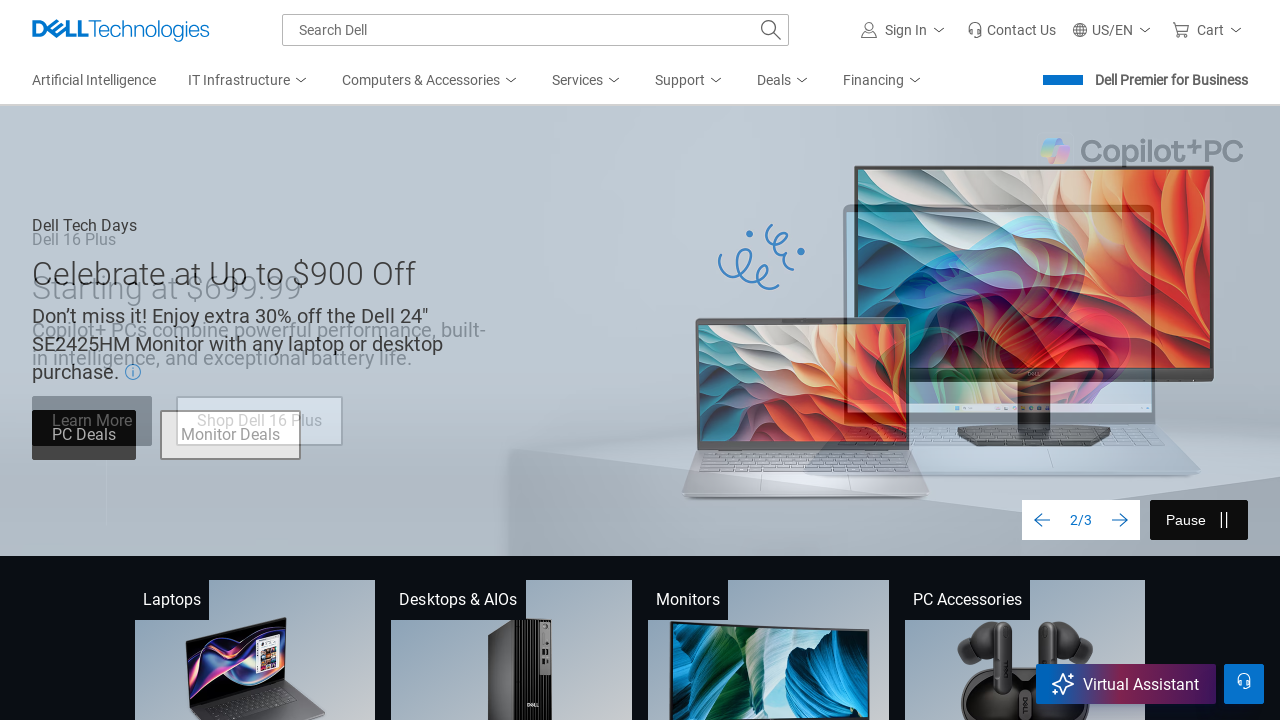

Filled search input with 'laptop' on #mh-search-input
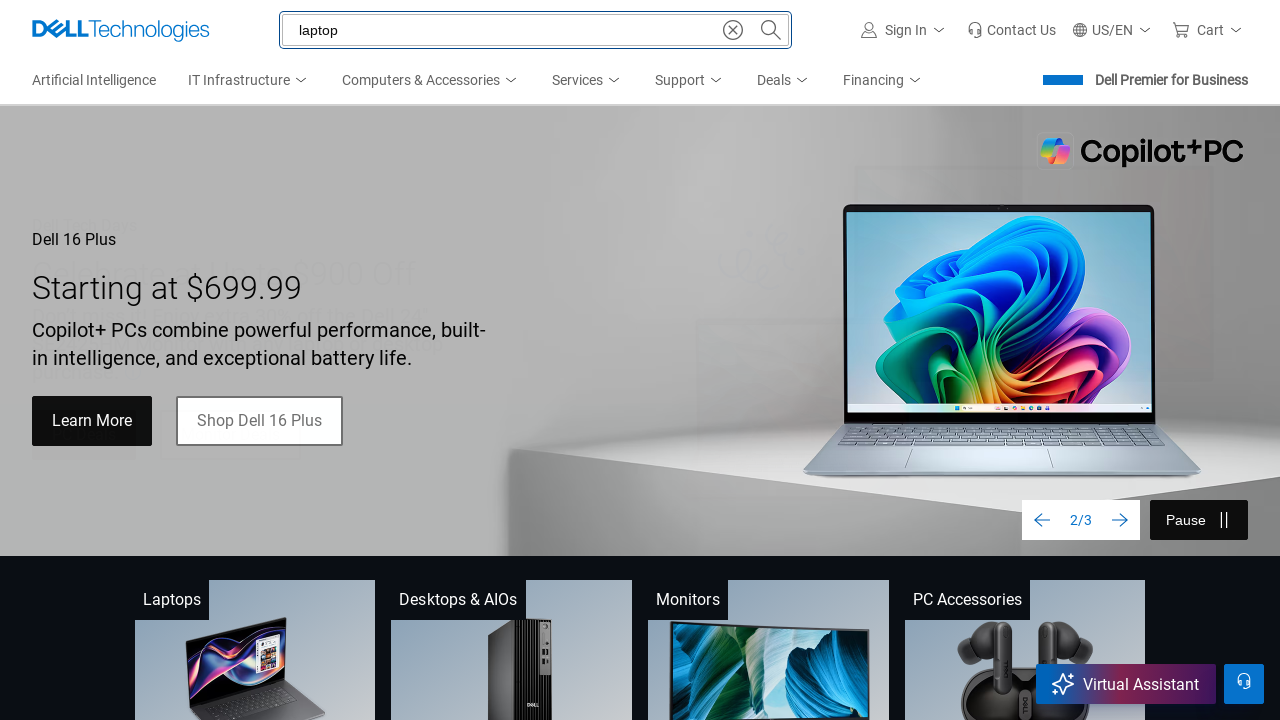

Clicked search submit button at (771, 30) on button.mh-search-btn.mh-search-submit
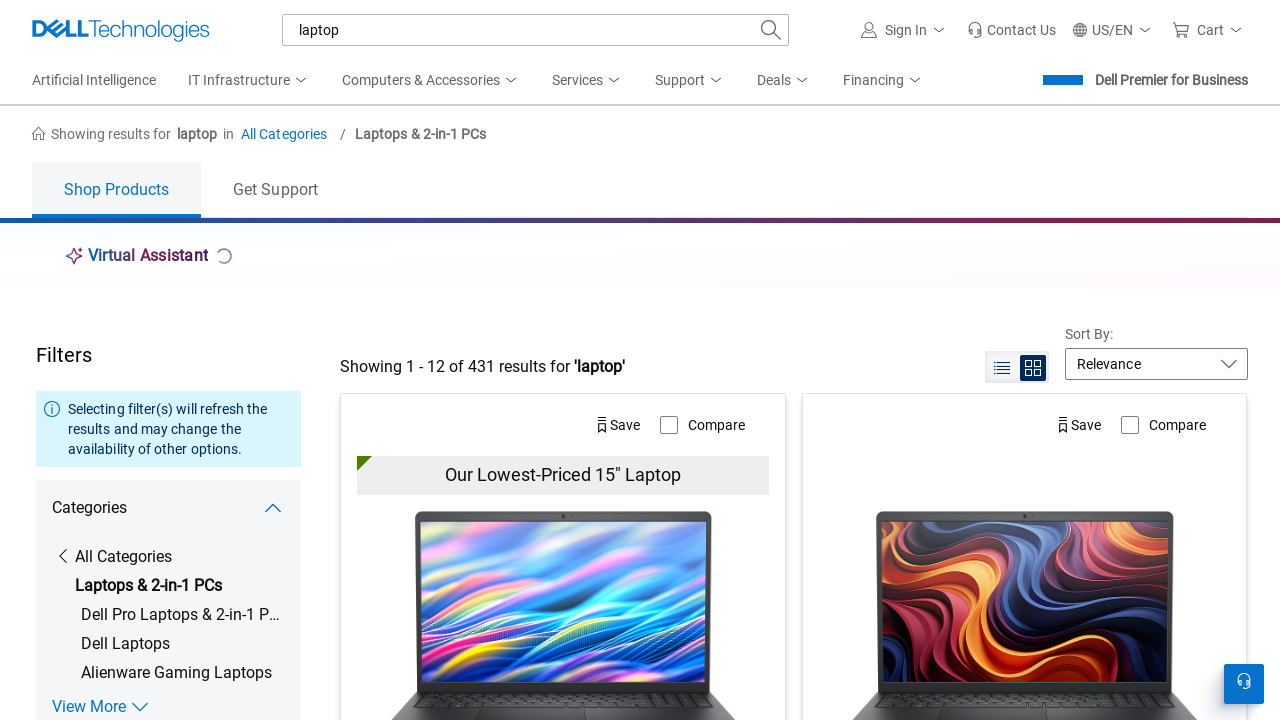

Search results page loaded successfully
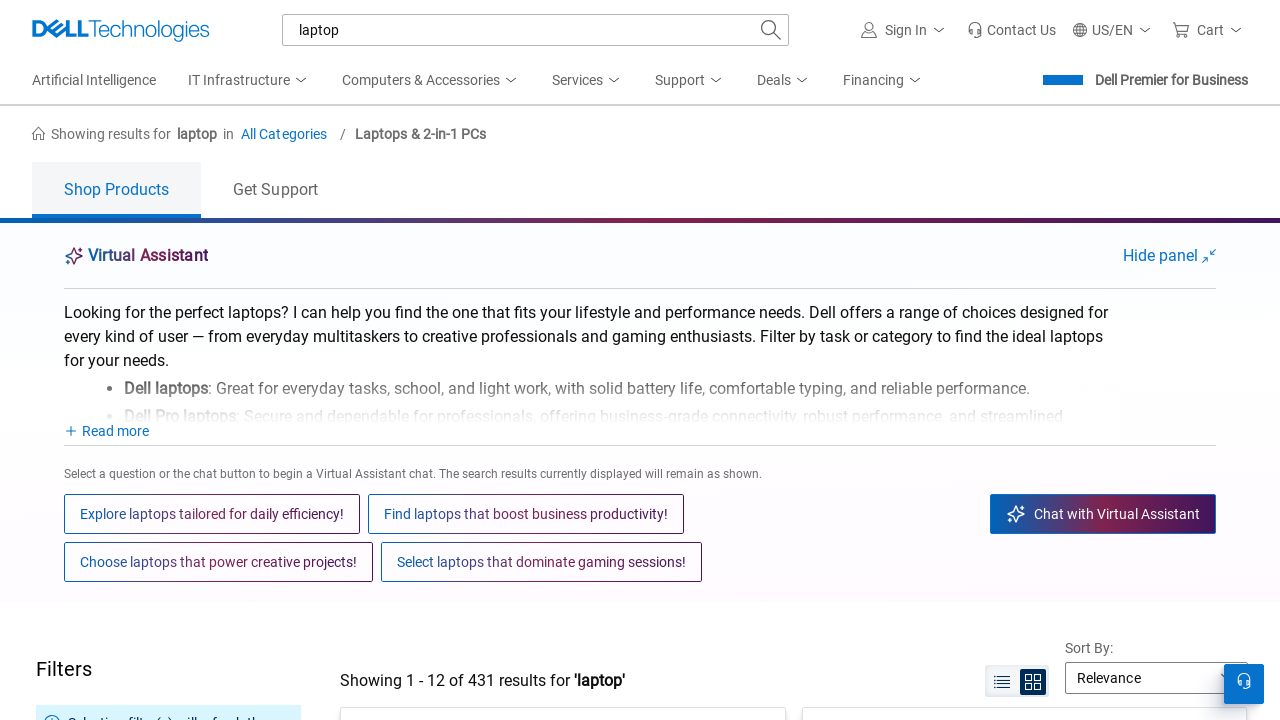

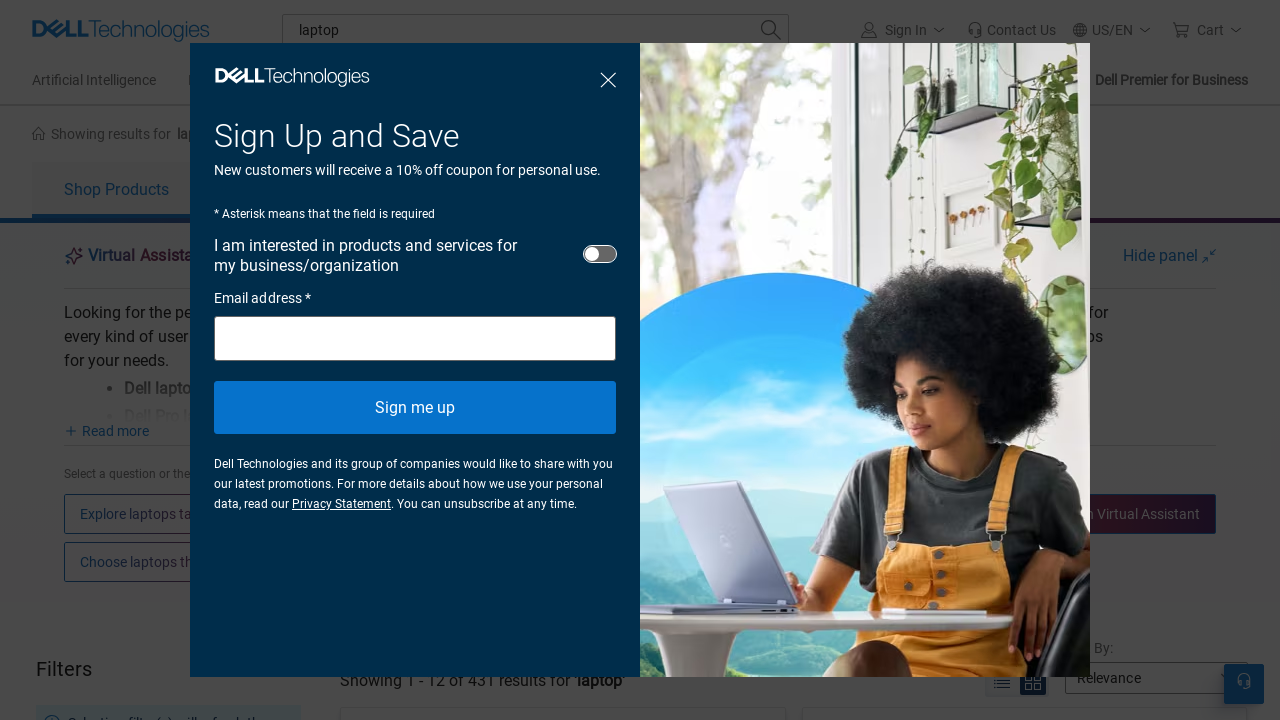